Tests hover functionality by moving mouse over different images and verifying that captions appear when hovering

Starting URL: https://the-internet.herokuapp.com/hovers

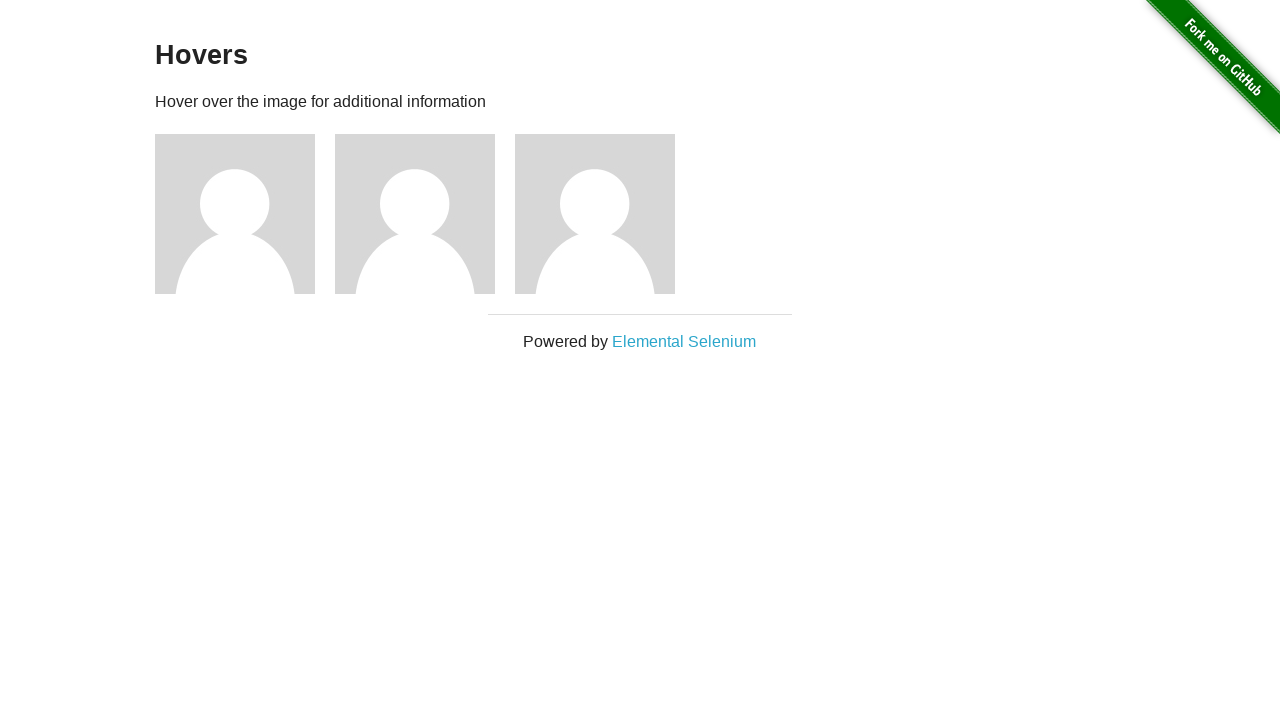

Hovered over first figure image at (245, 214) on (//*[@class='figure'])[1]
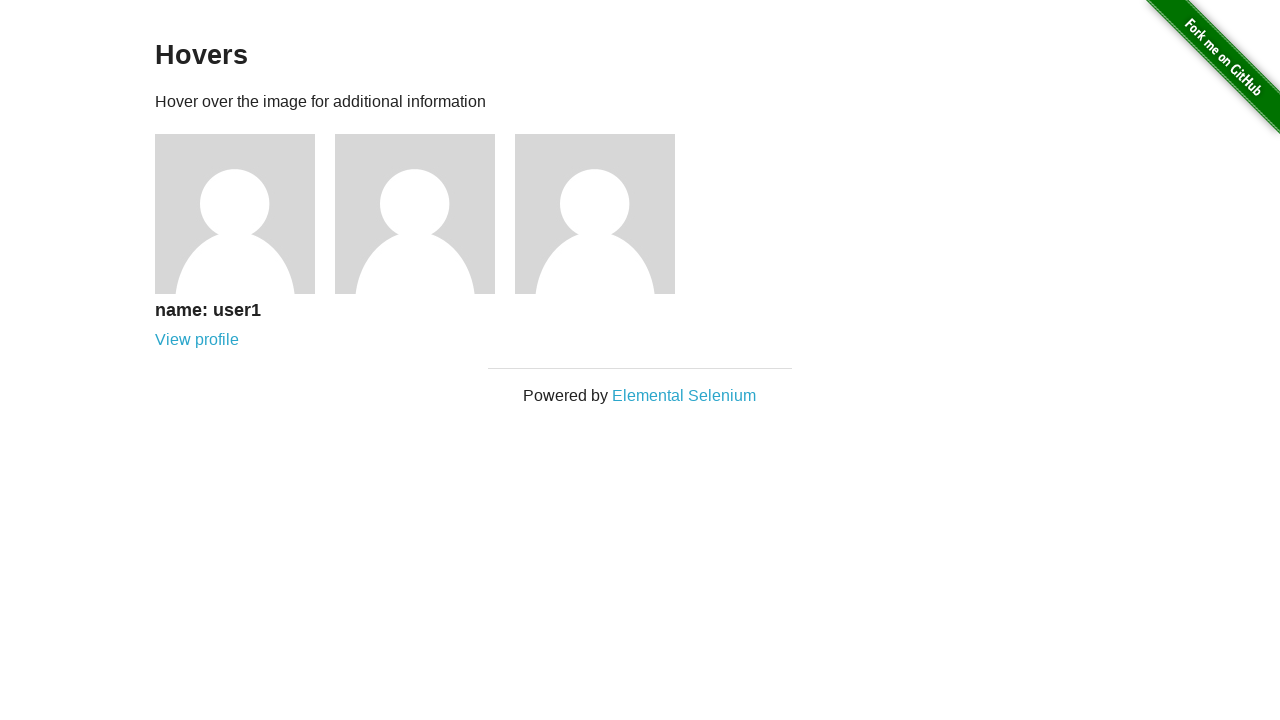

First figure caption appeared after hovering
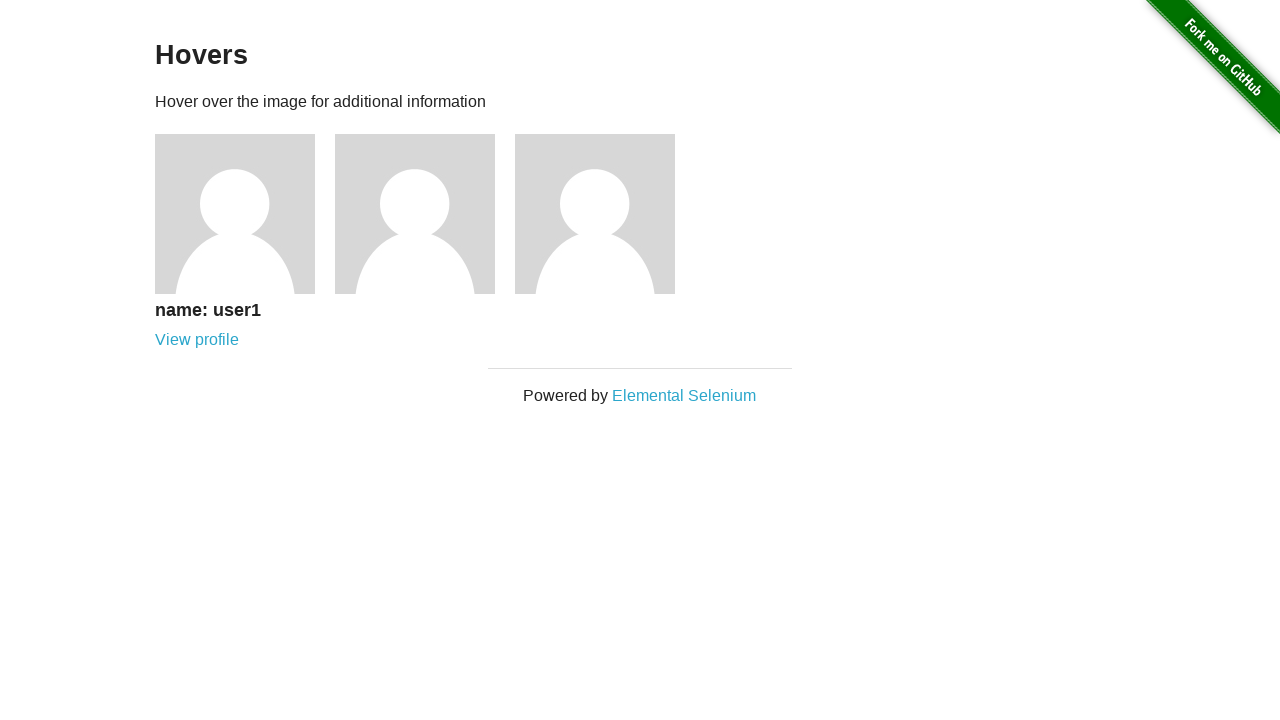

Hovered over second figure image at (425, 214) on (//*[@class='figure'])[2]
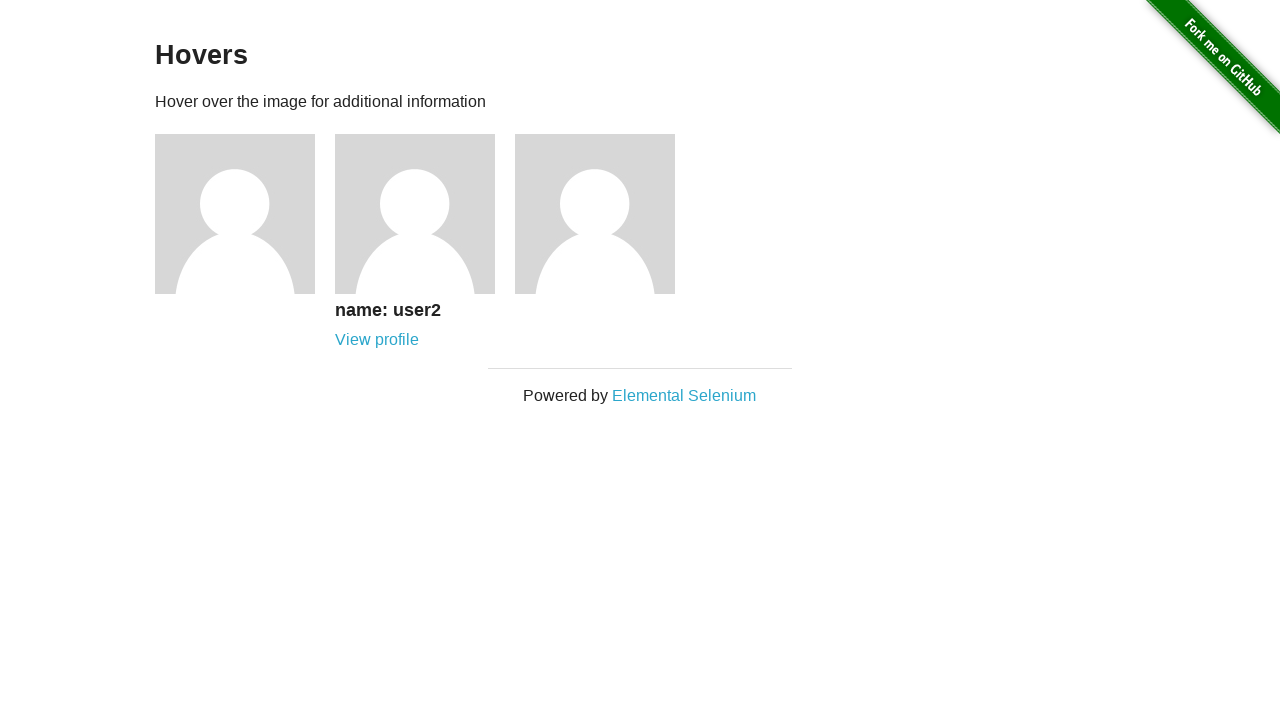

Second figure caption appeared after hovering
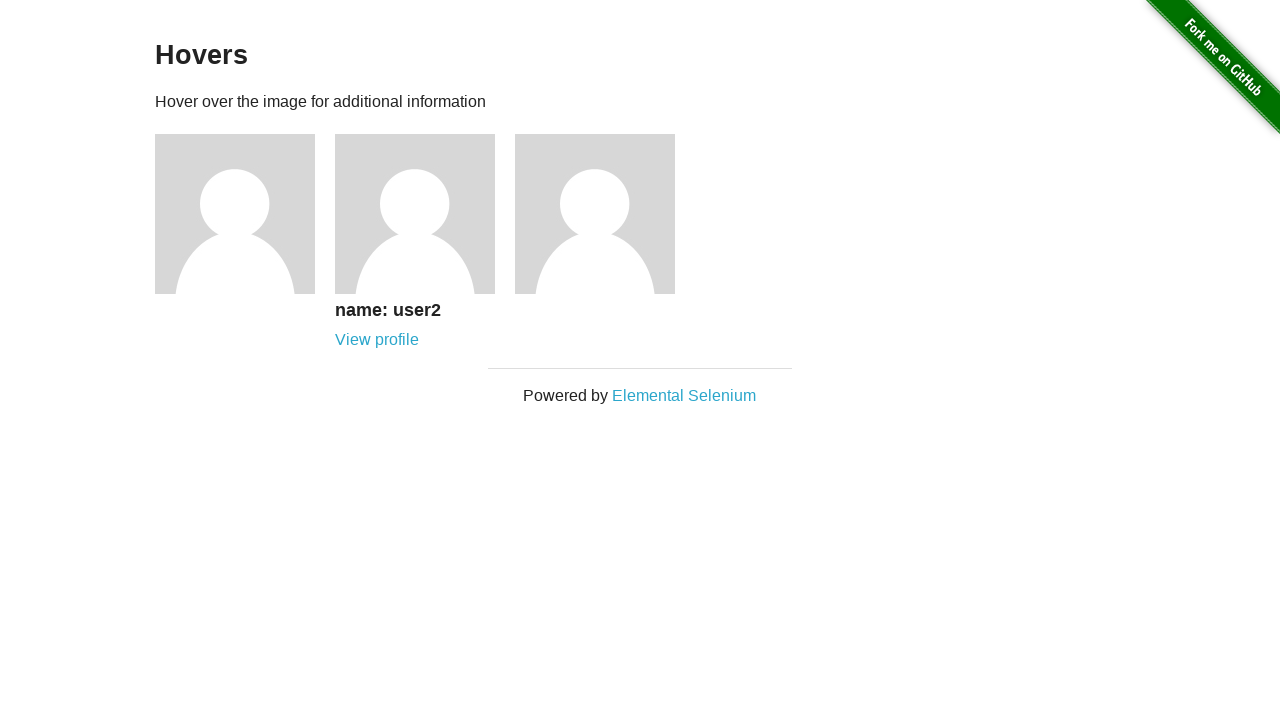

Hovered over third figure image at (605, 214) on (//*[@class='figure'])[3]
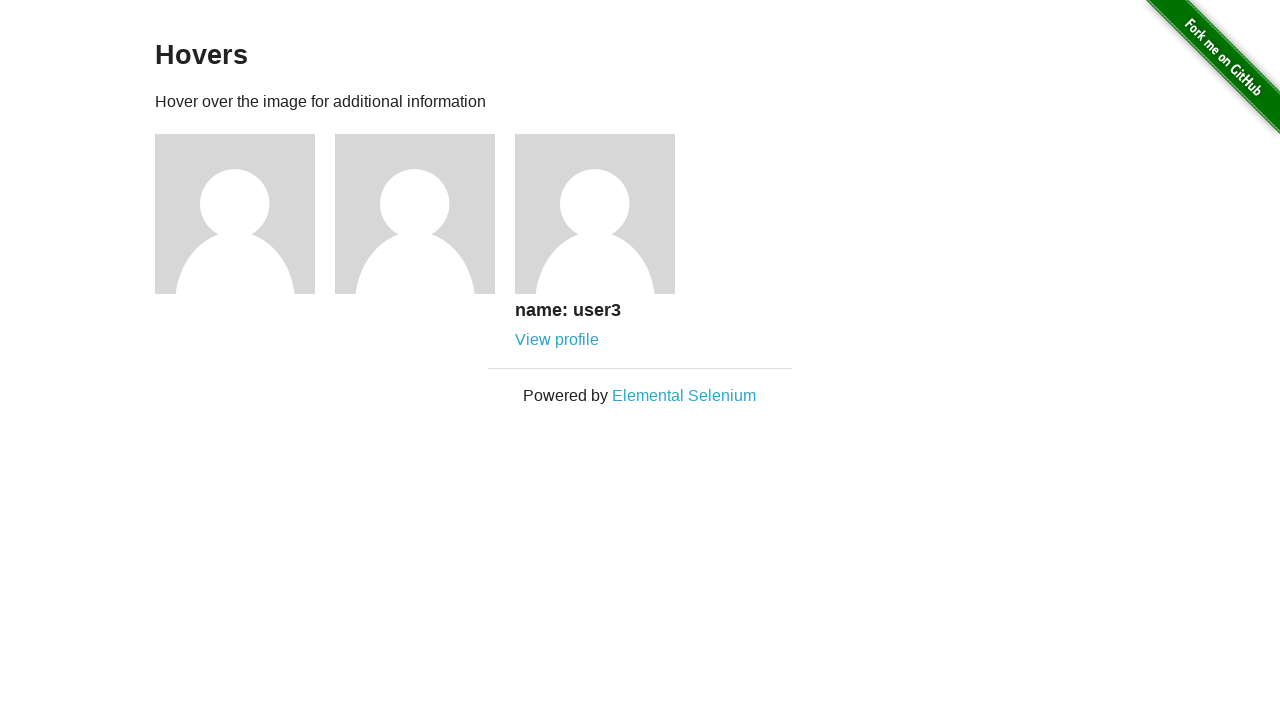

Third figure caption appeared after hovering
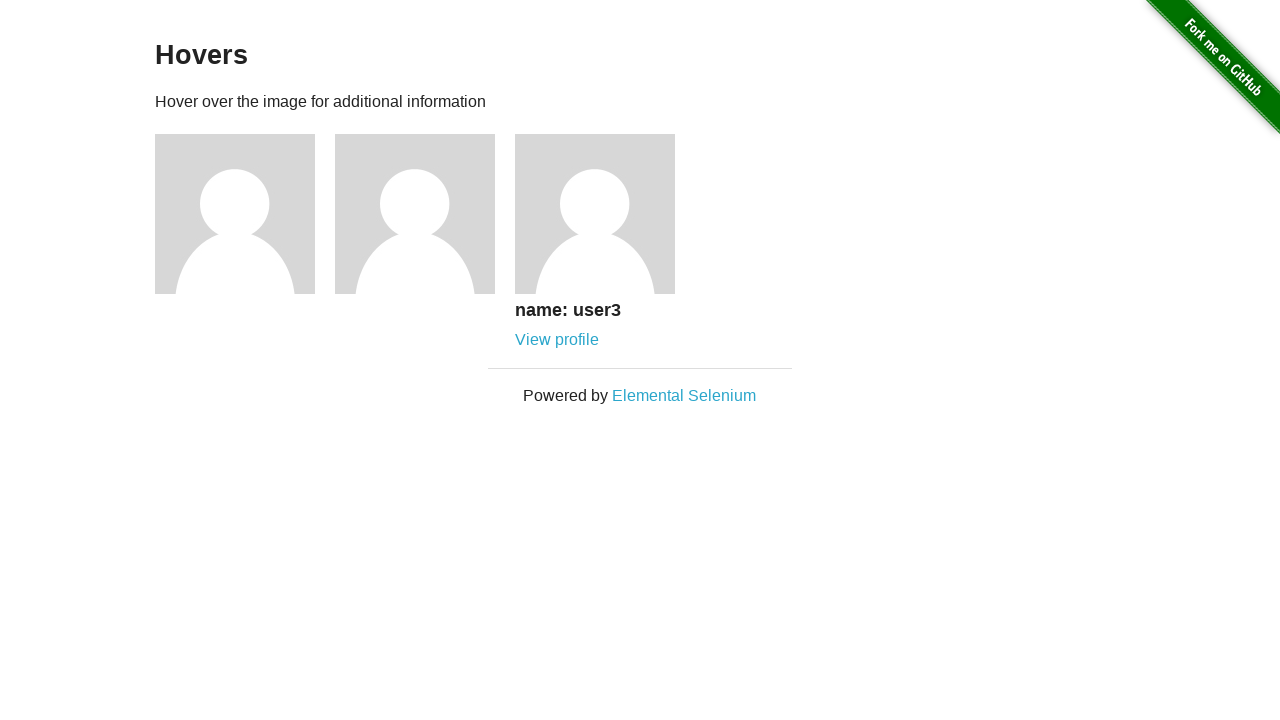

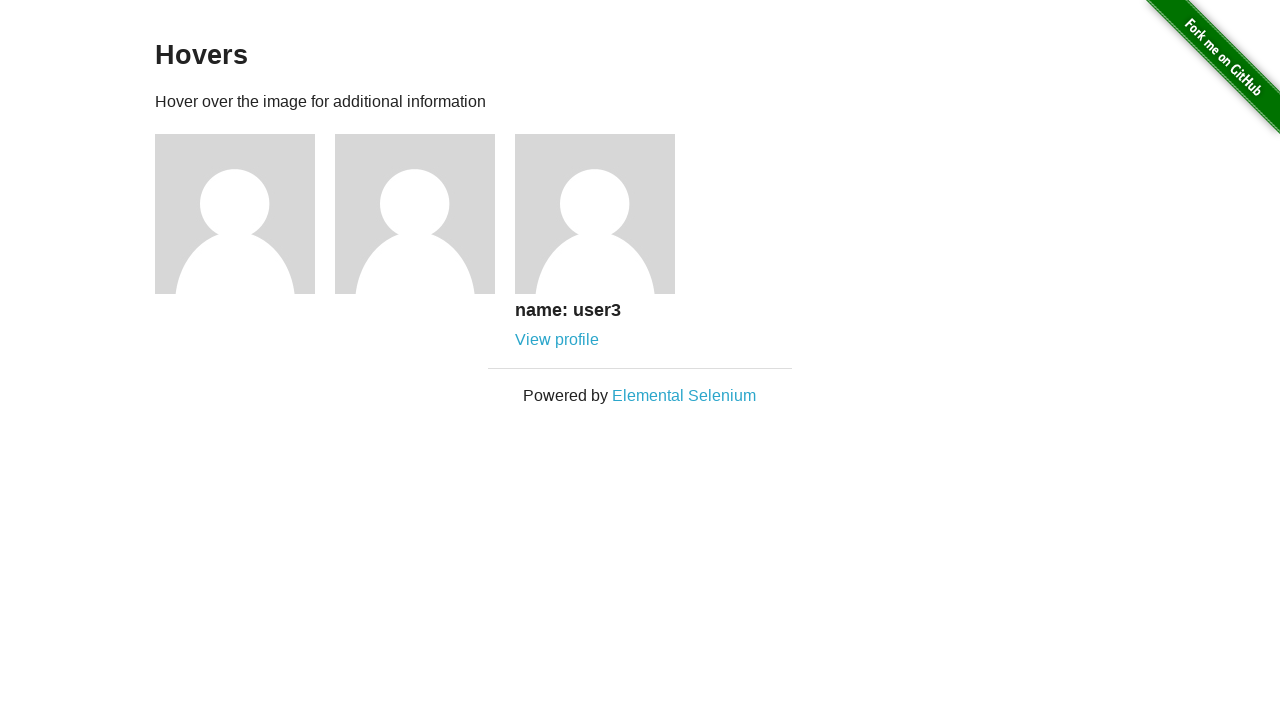